Tests dropdown selection by iterating through all options in the dropdown and clicking the one with matching text "Option 1"

Starting URL: http://the-internet.herokuapp.com/dropdown

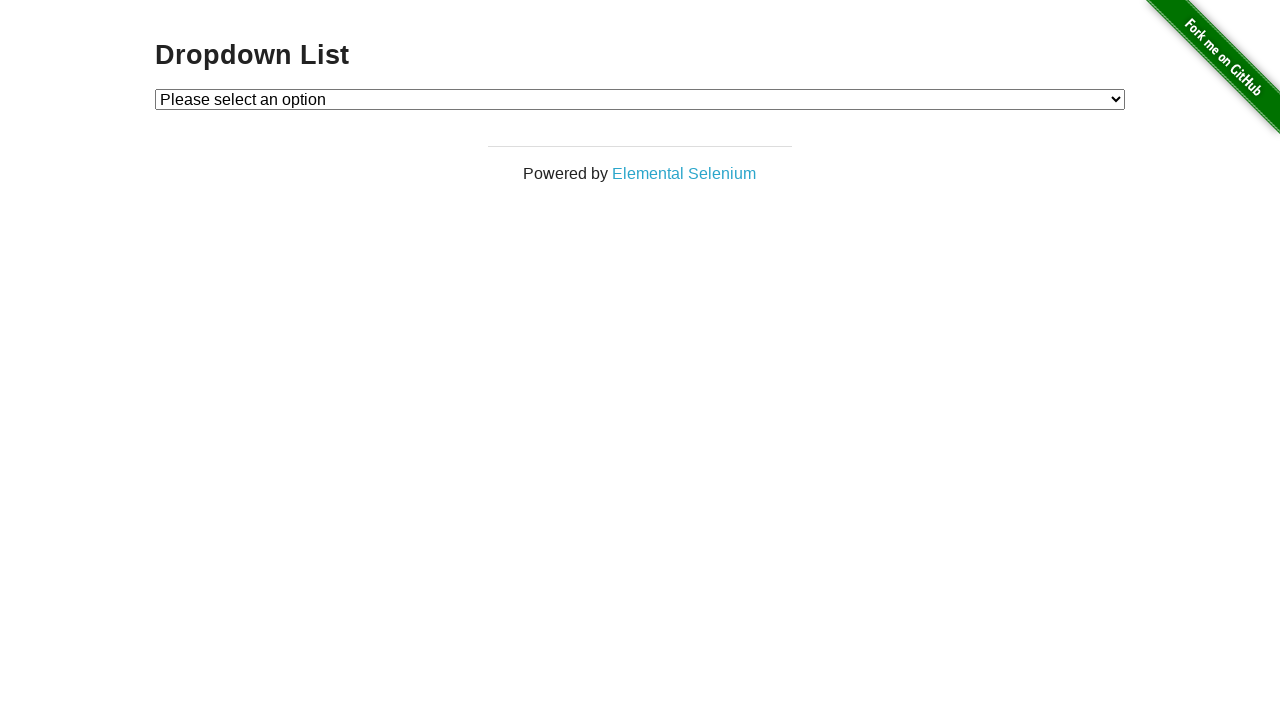

Waited for dropdown to be visible
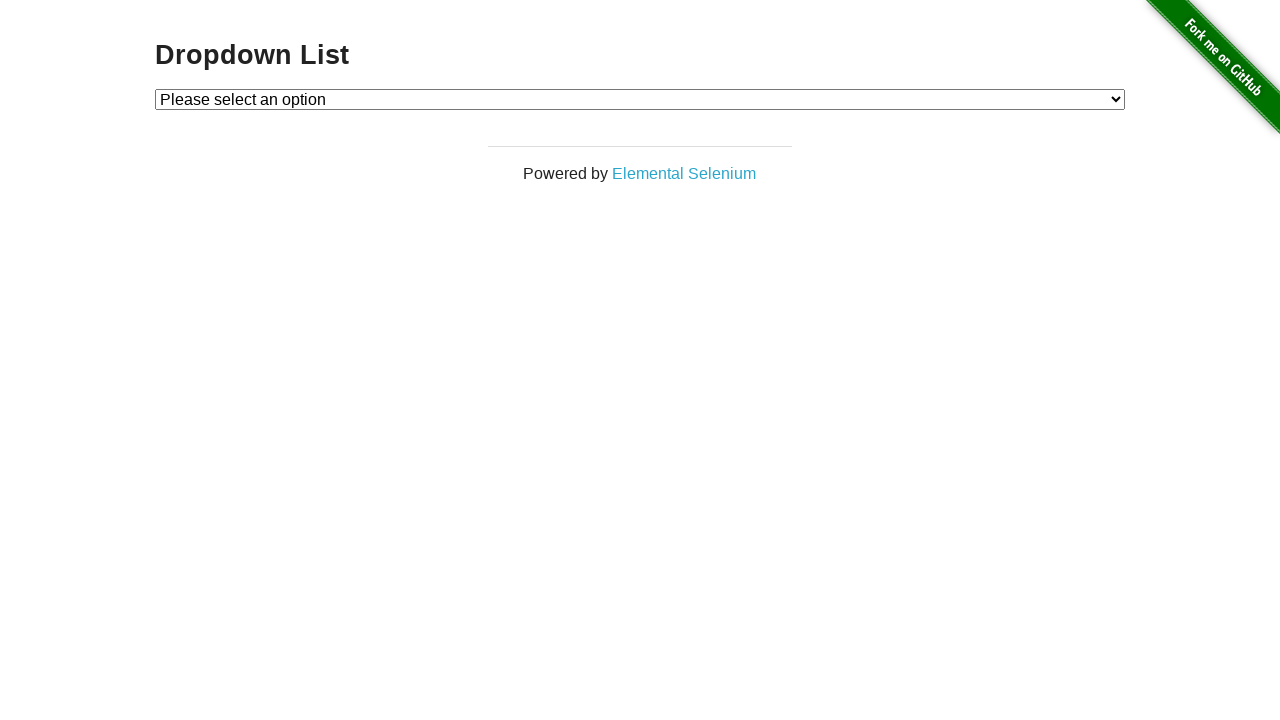

Selected 'Option 1' from dropdown on #dropdown
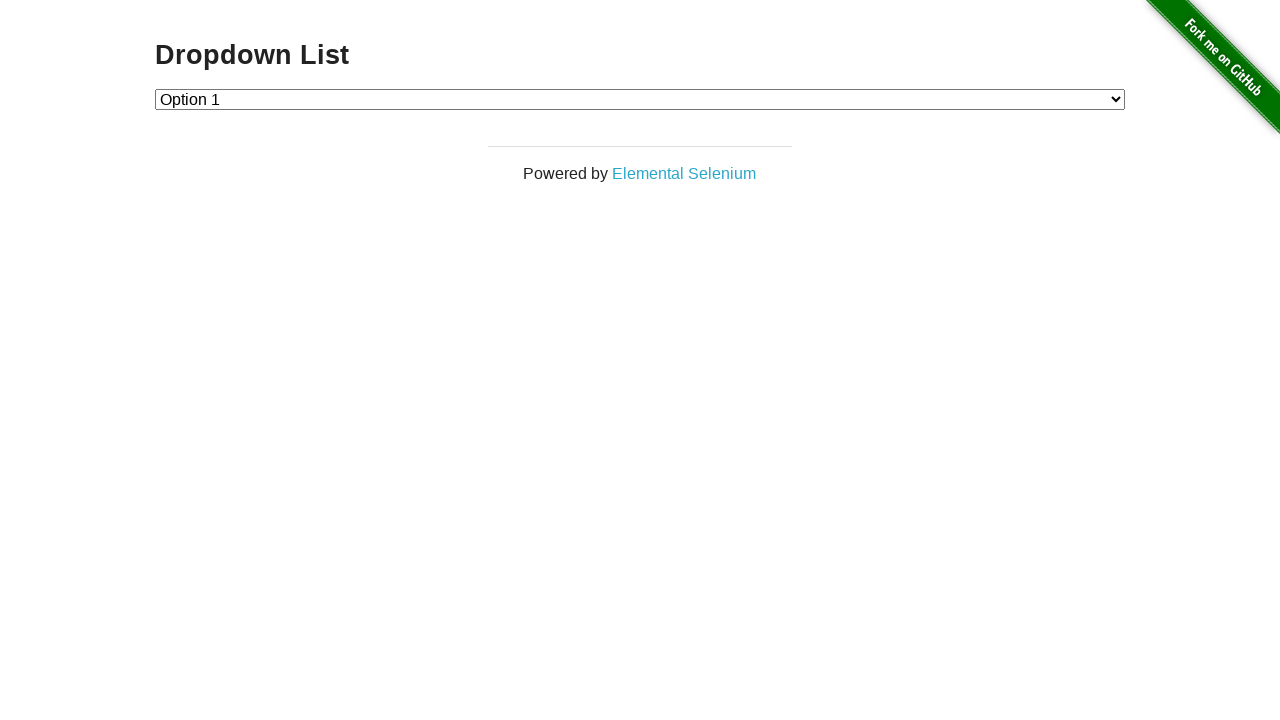

Retrieved selected dropdown value
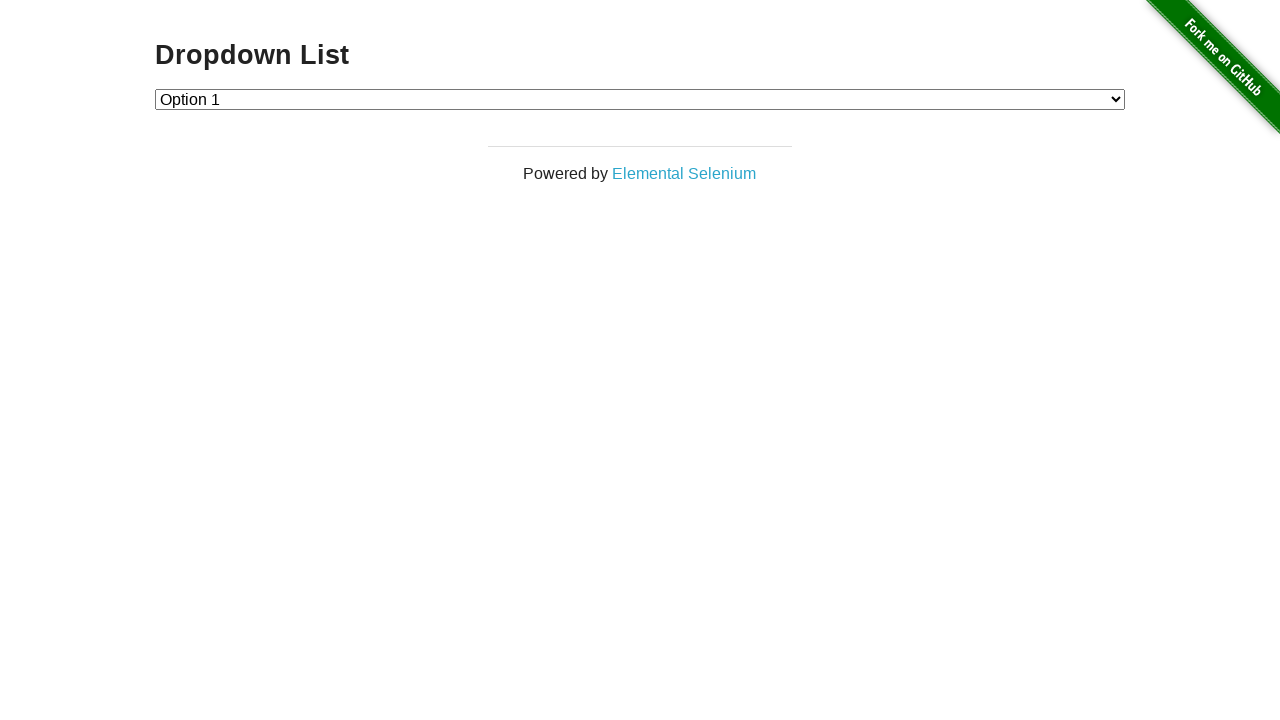

Verified dropdown selection is correct (value='1')
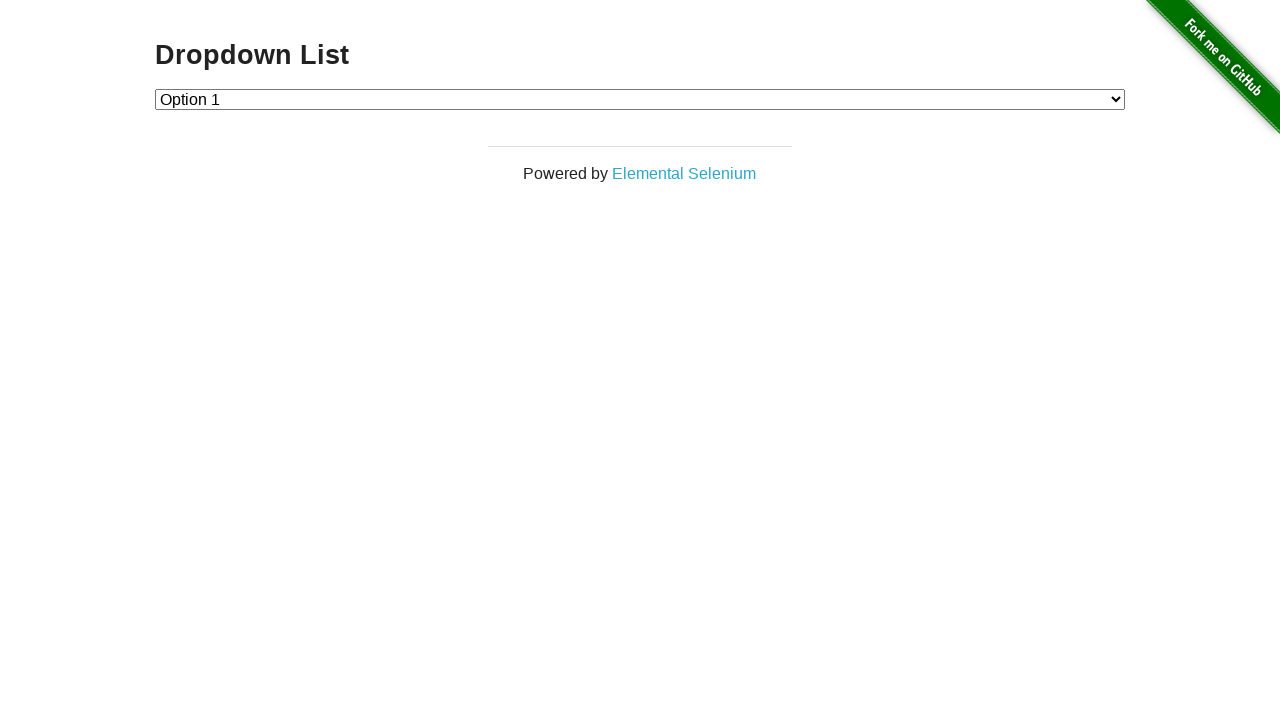

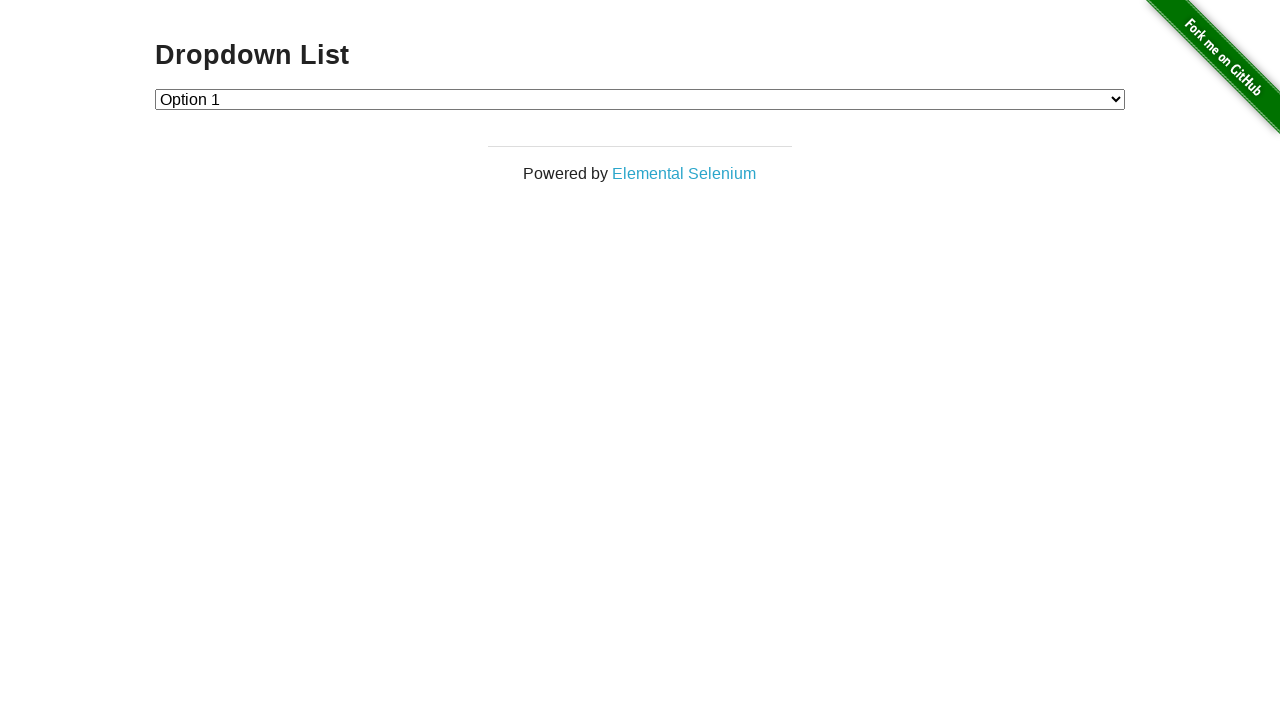